Tests different button click types (double click, right click, and regular click) on the DemoQA buttons page and verifies the success messages appear for each action.

Starting URL: https://demoqa.com/

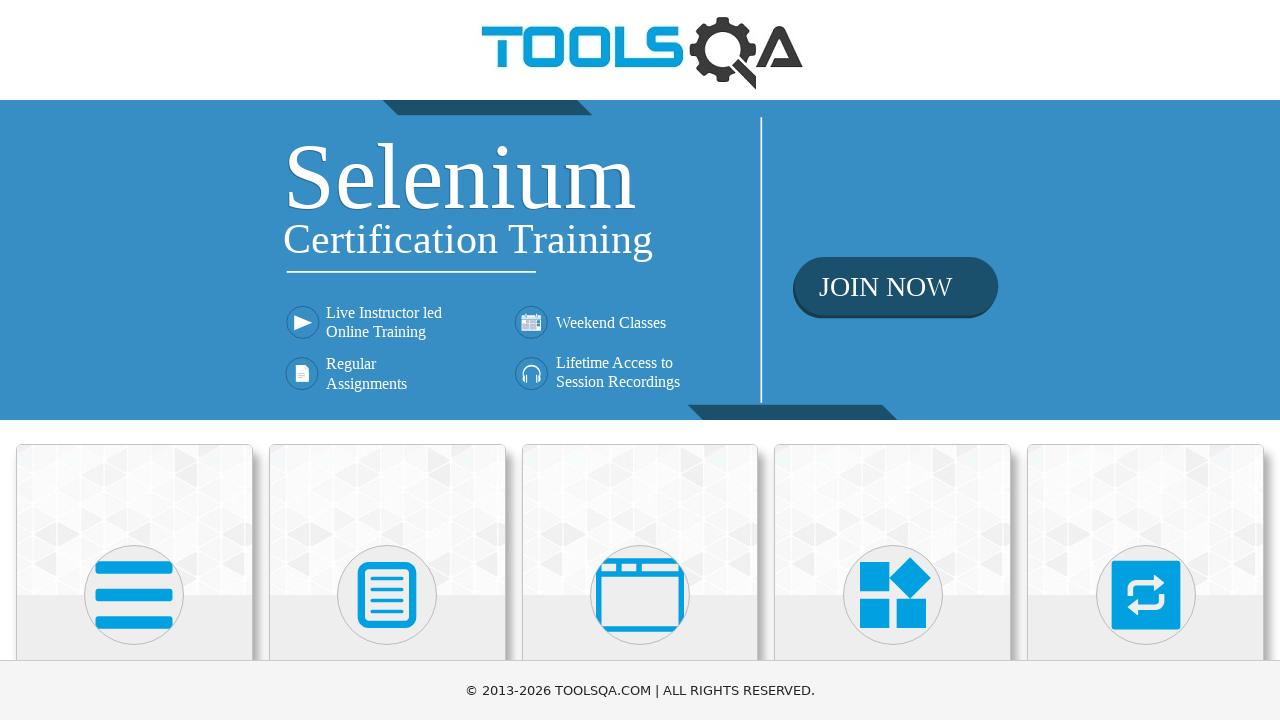

Located Elements card
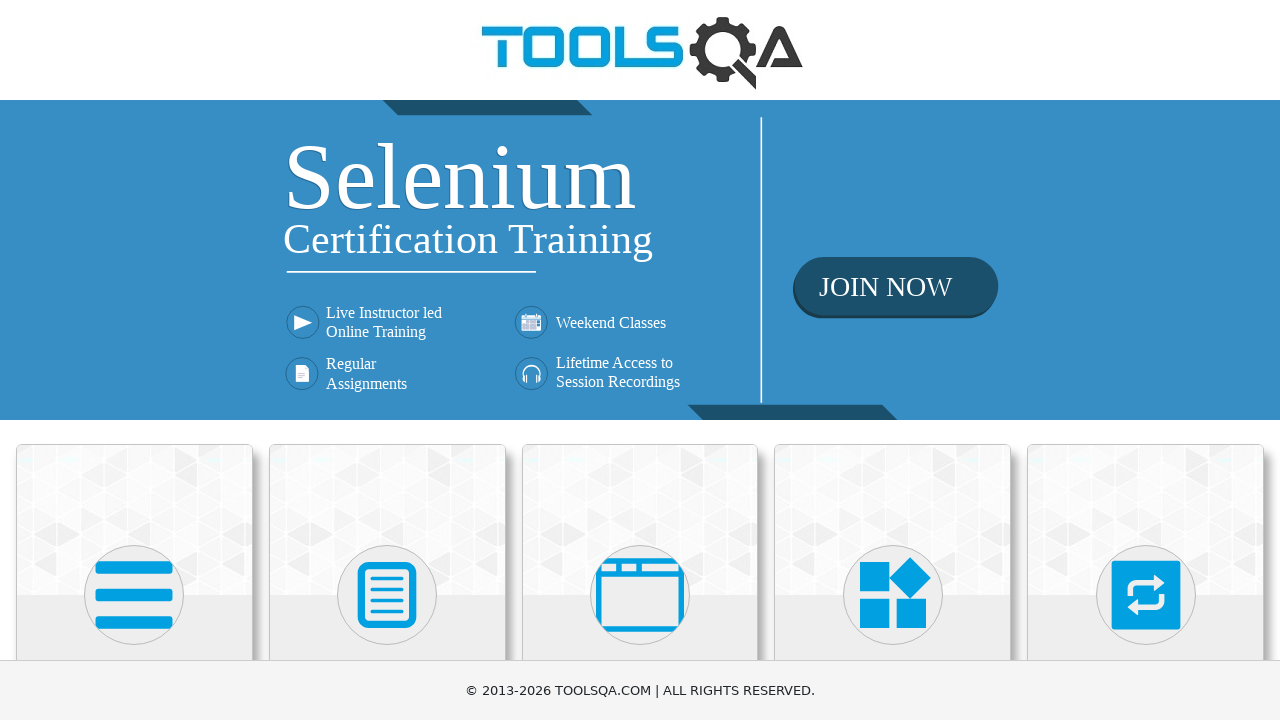

Scrolled Elements card into view
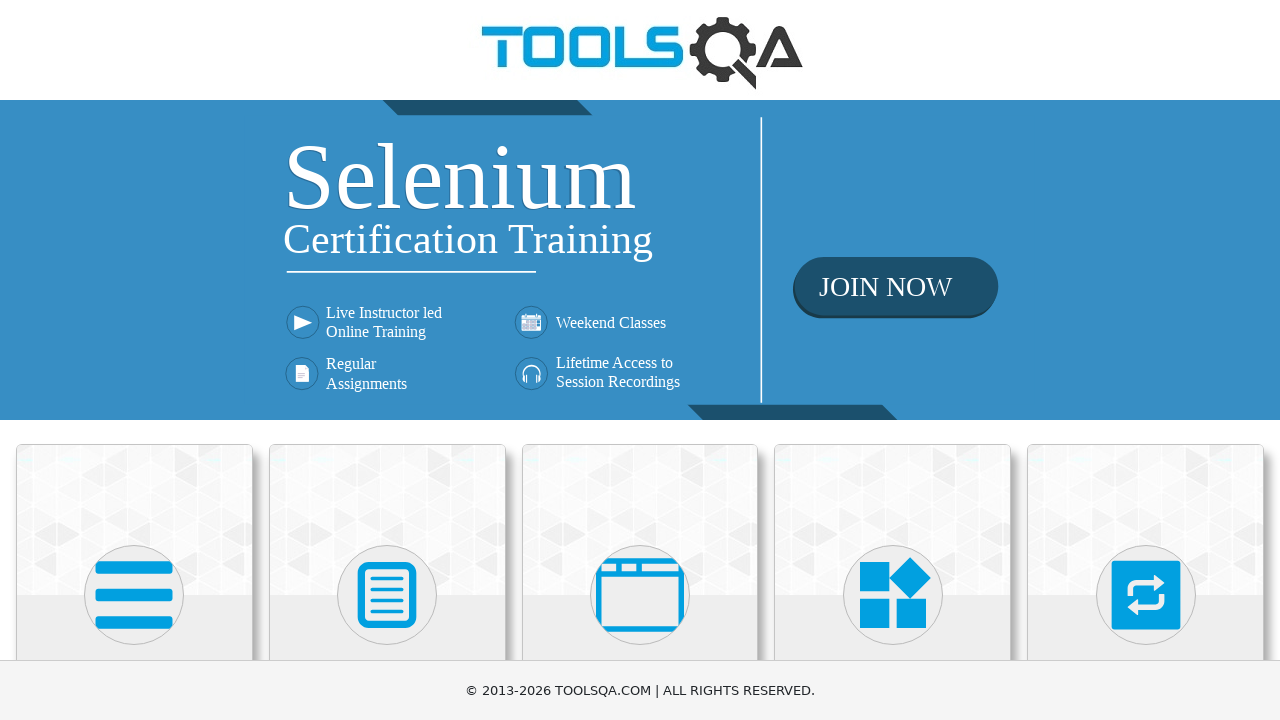

Clicked Elements card at (134, 360) on xpath=//div[@class='card-body']//h5[text()='Elements']
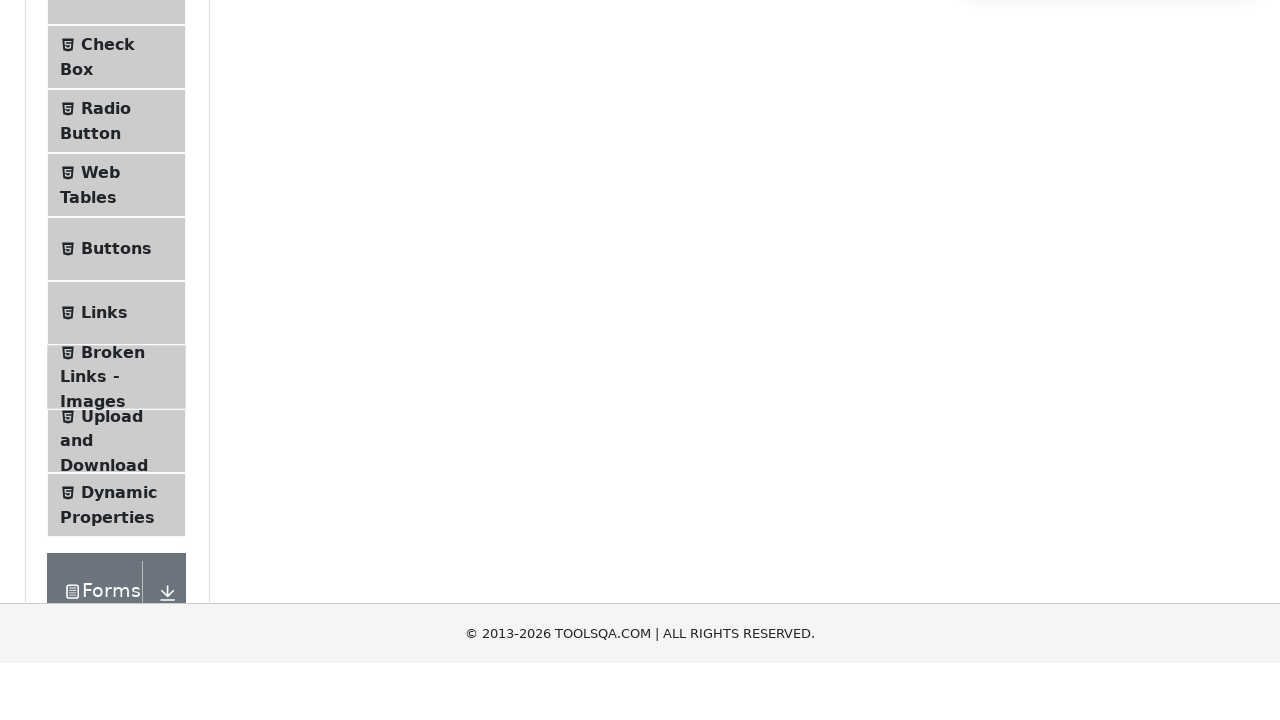

Clicked Buttons menu item at (116, 517) on xpath=//span[text()='Buttons']
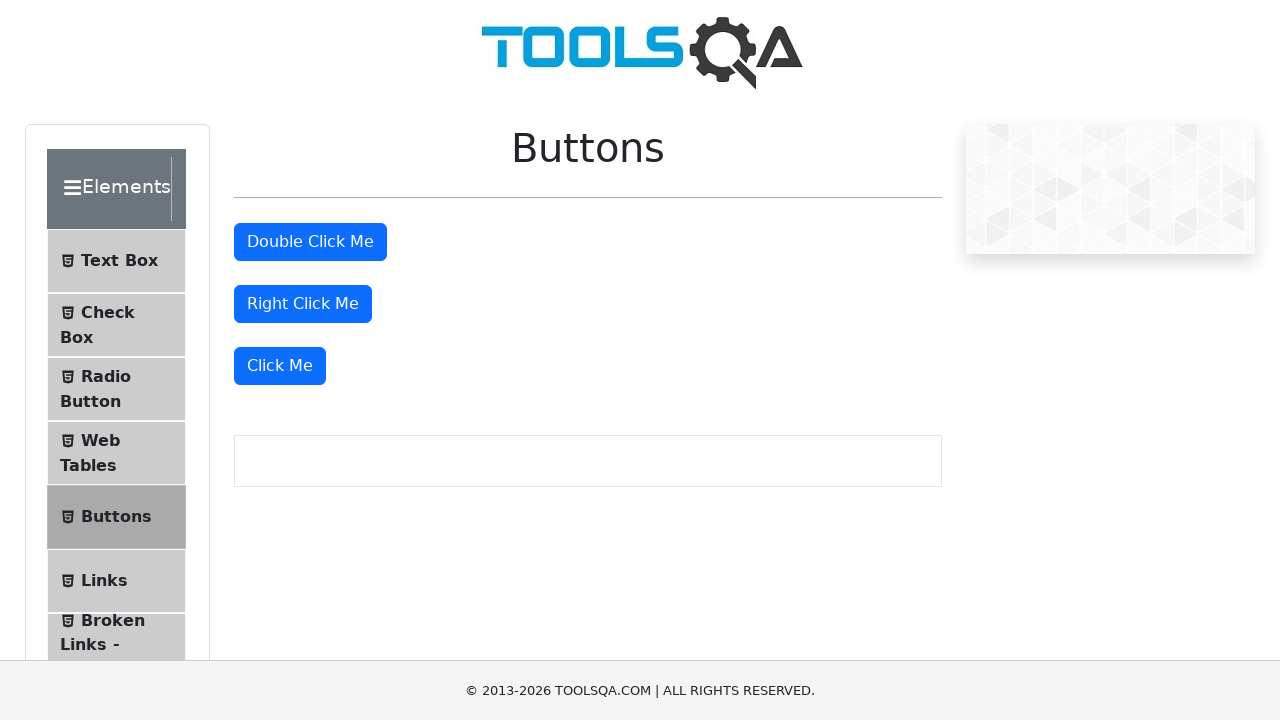

Located double click button
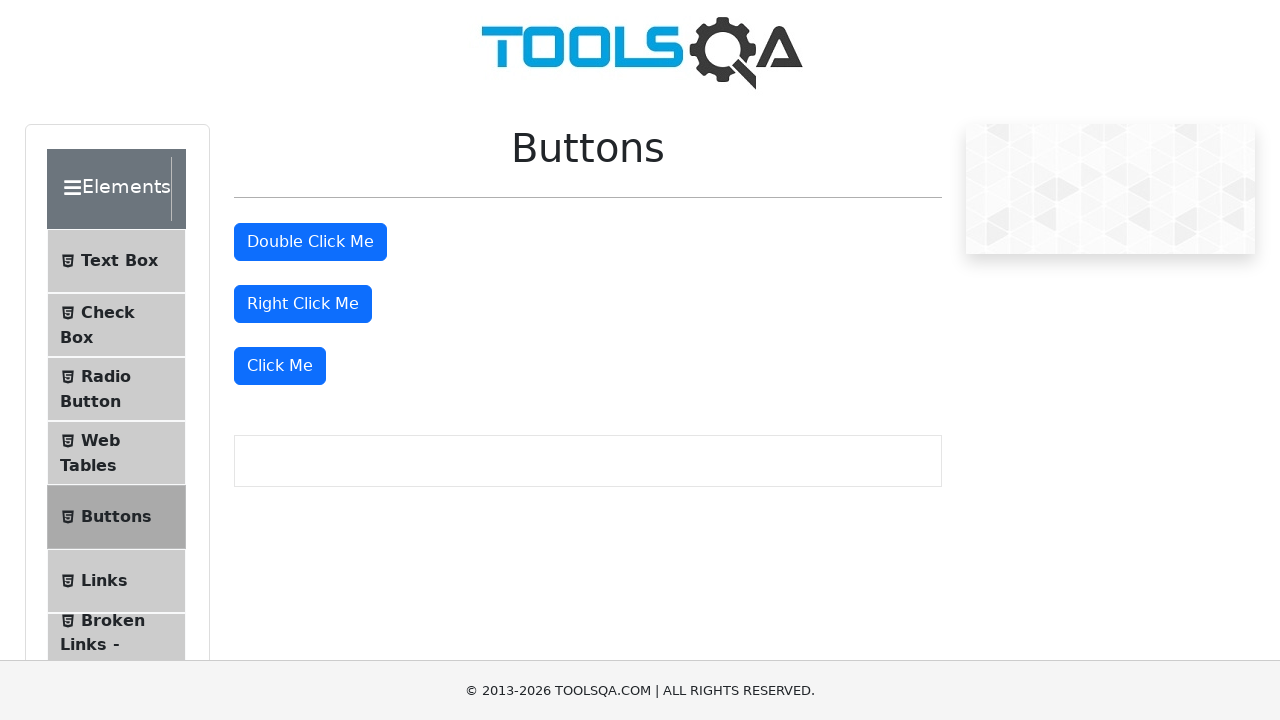

Scrolled double click button into view
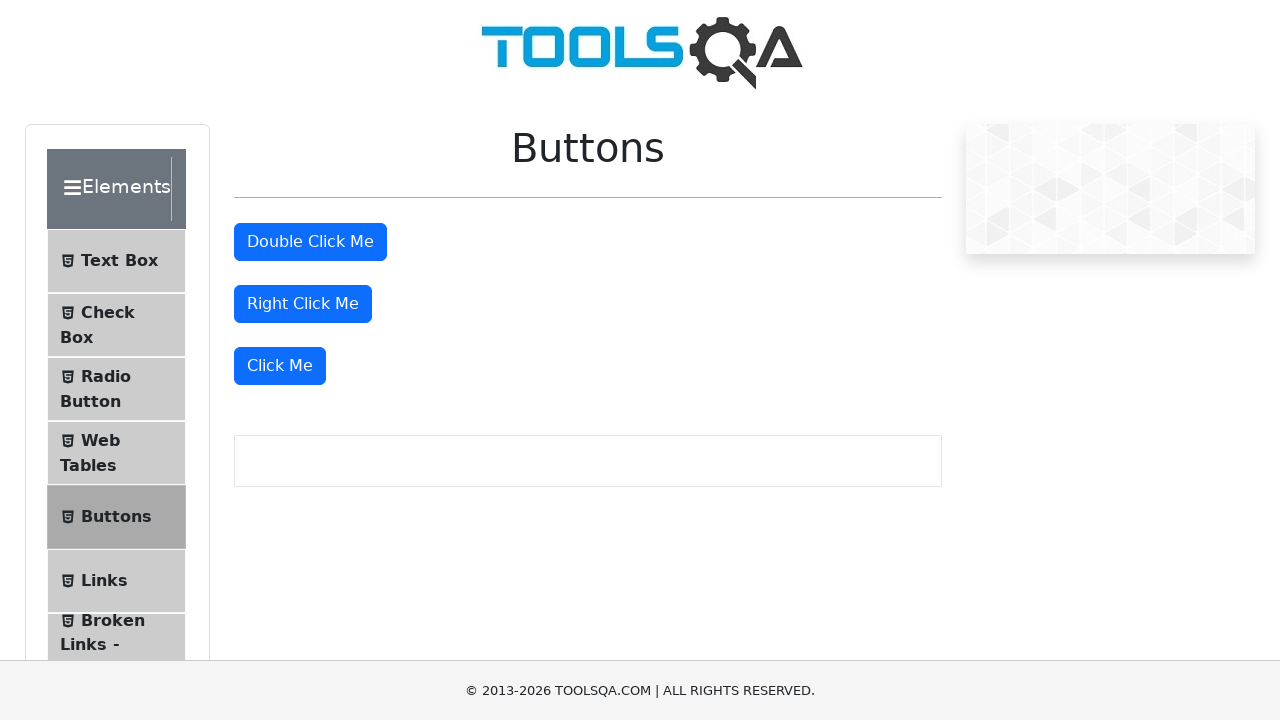

Double clicked the double click button at (310, 242) on #doubleClickBtn
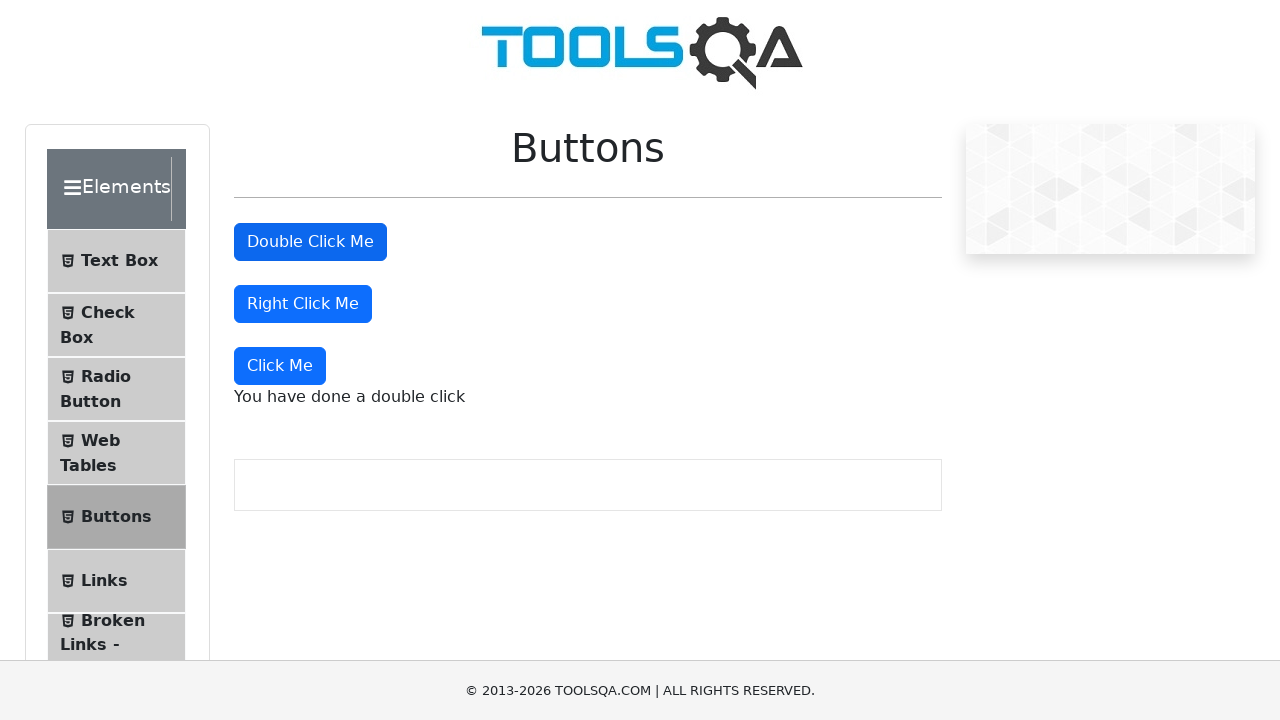

Located right click button
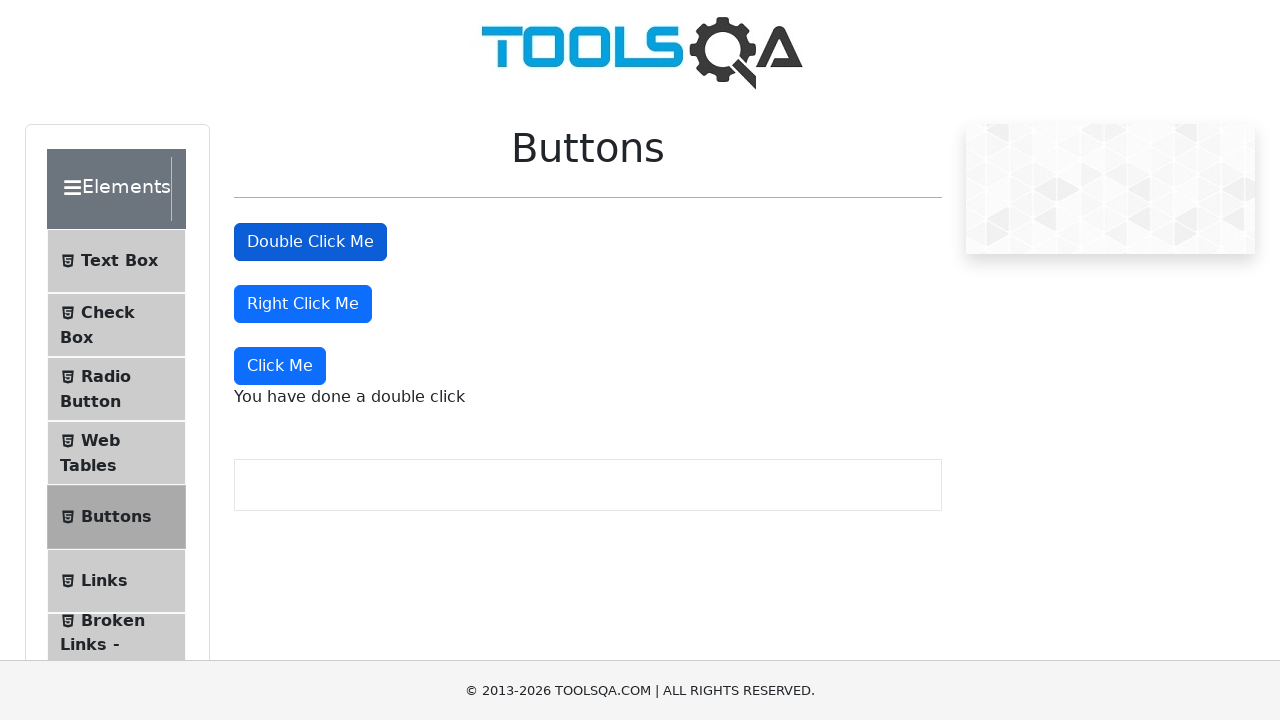

Scrolled right click button into view
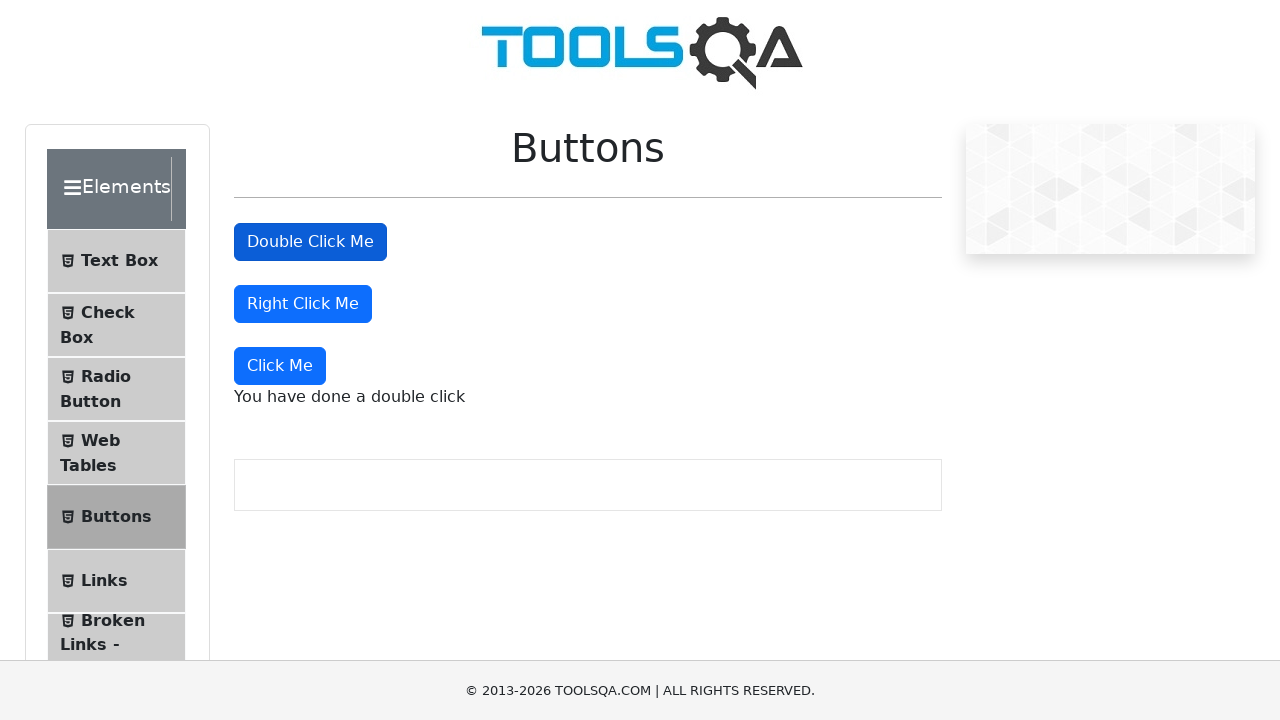

Right clicked the right click button at (303, 304) on #rightClickBtn
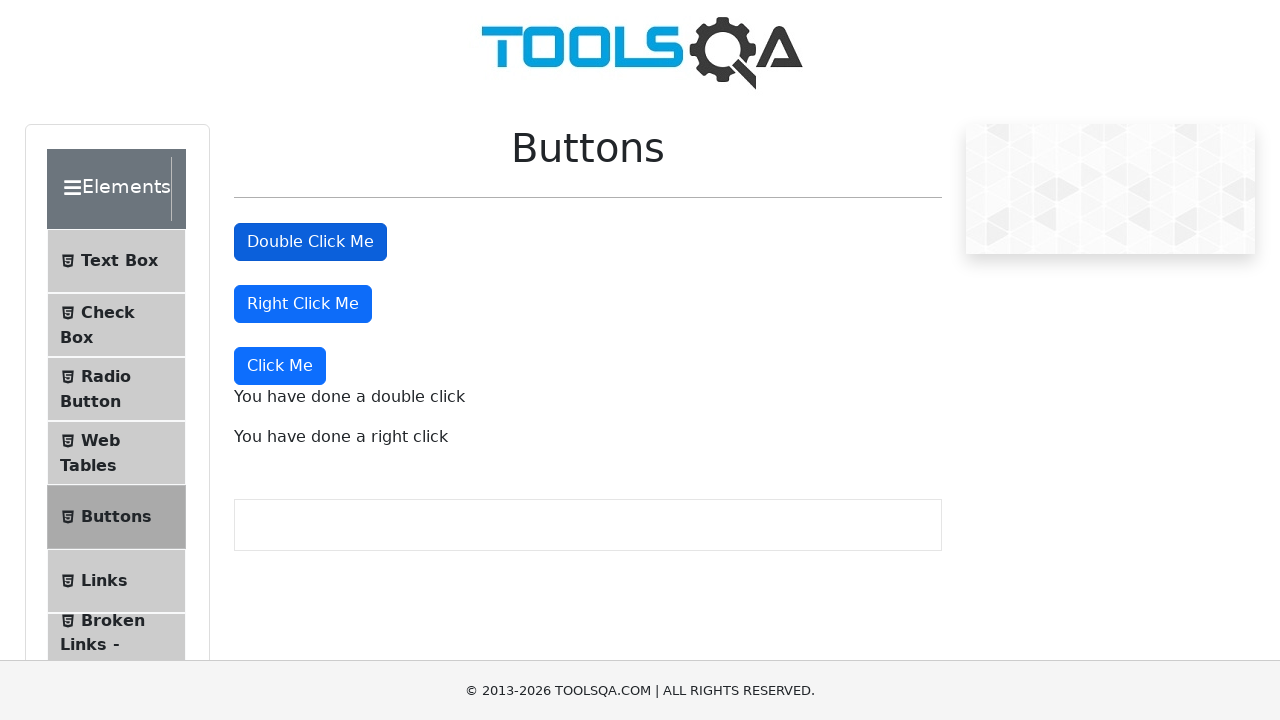

Located dynamic click button
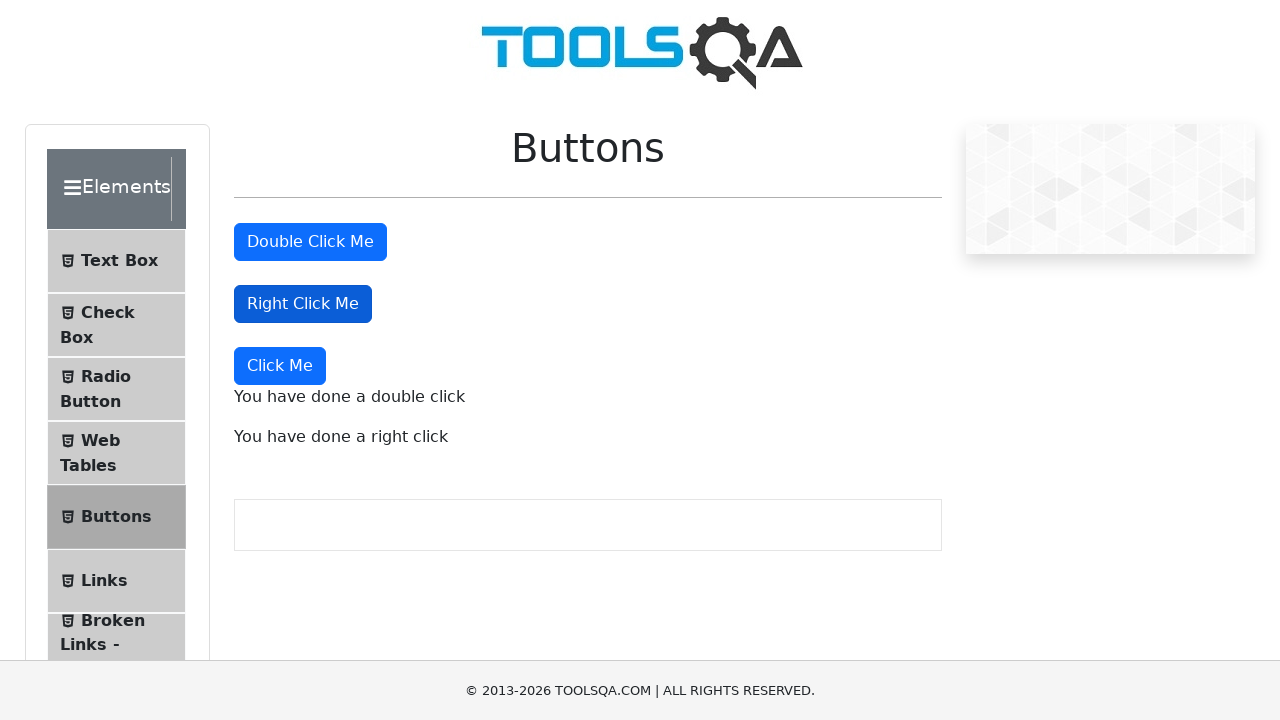

Scrolled dynamic click button into view
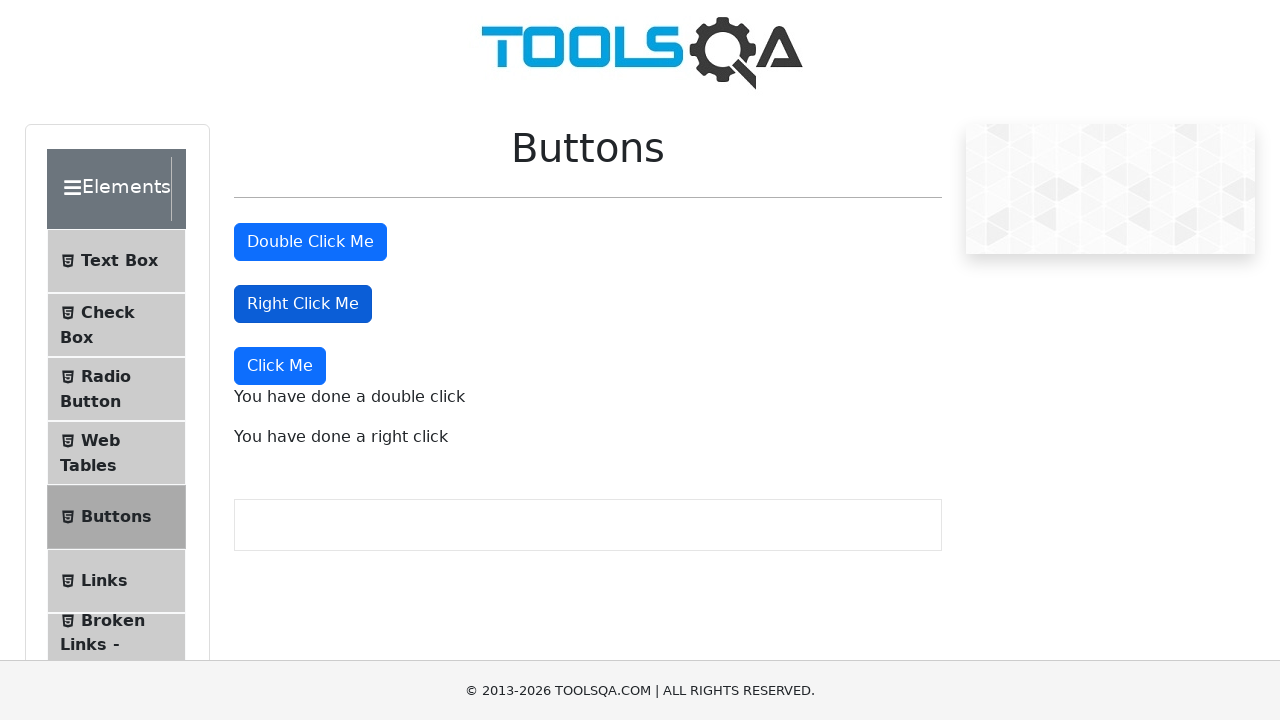

Clicked the dynamic click button at (280, 366) on xpath=//button[@class='btn btn-primary'][.='Click Me']
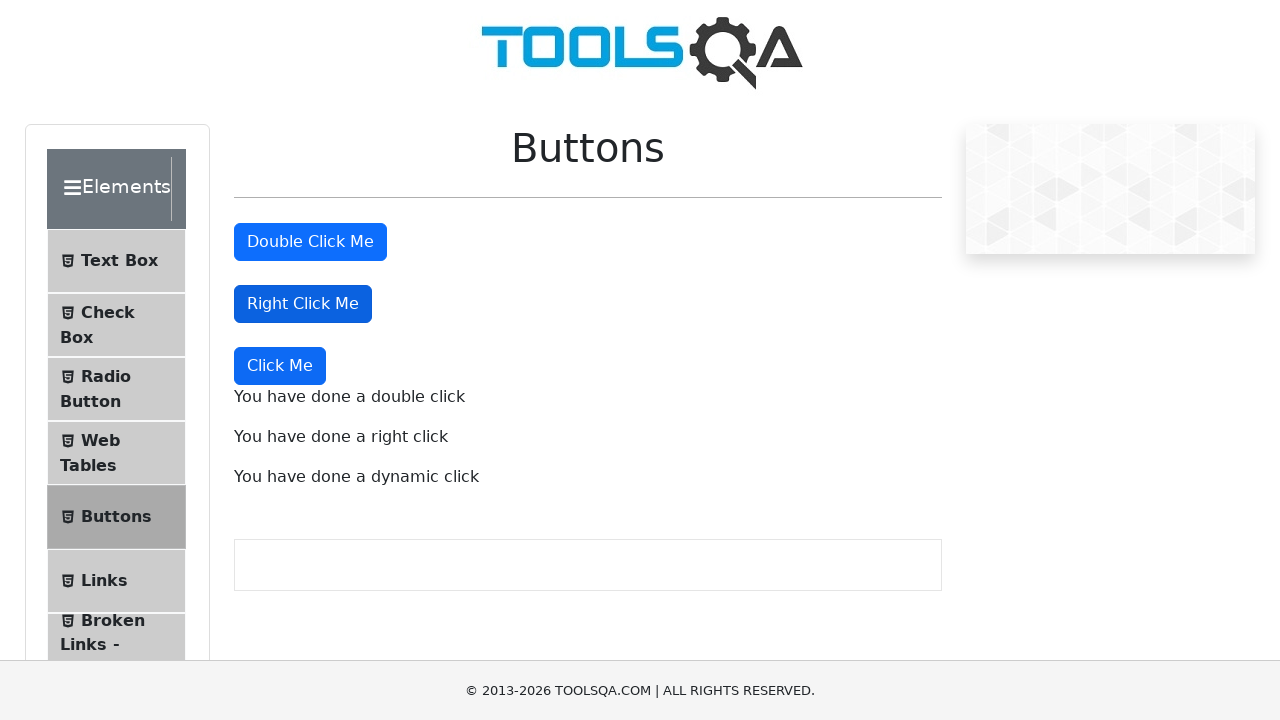

Double click success message appeared
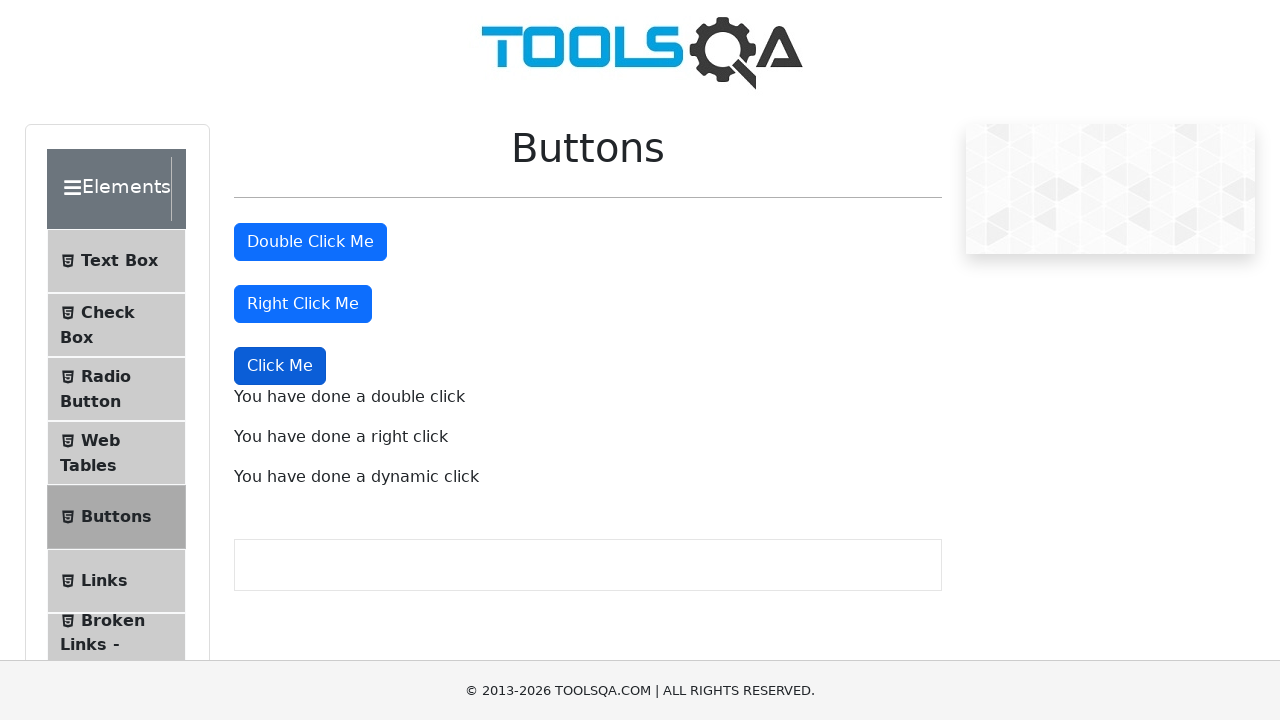

Right click success message appeared
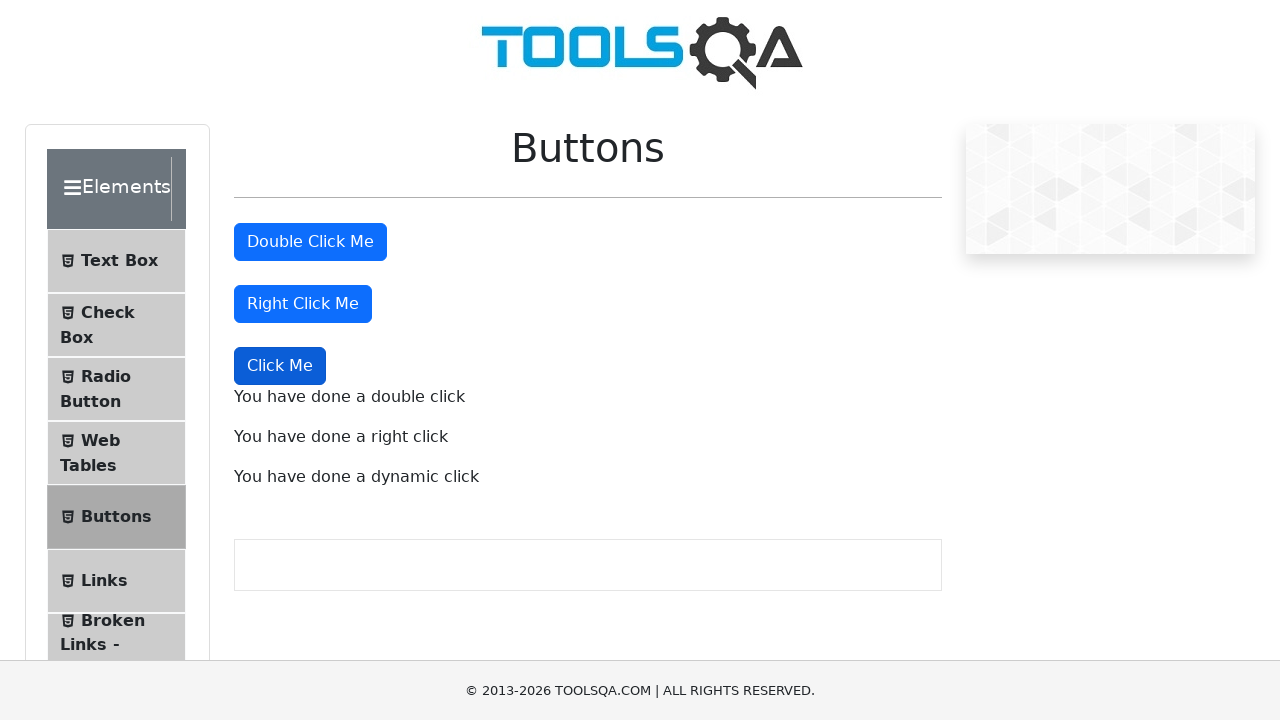

Dynamic click success message appeared
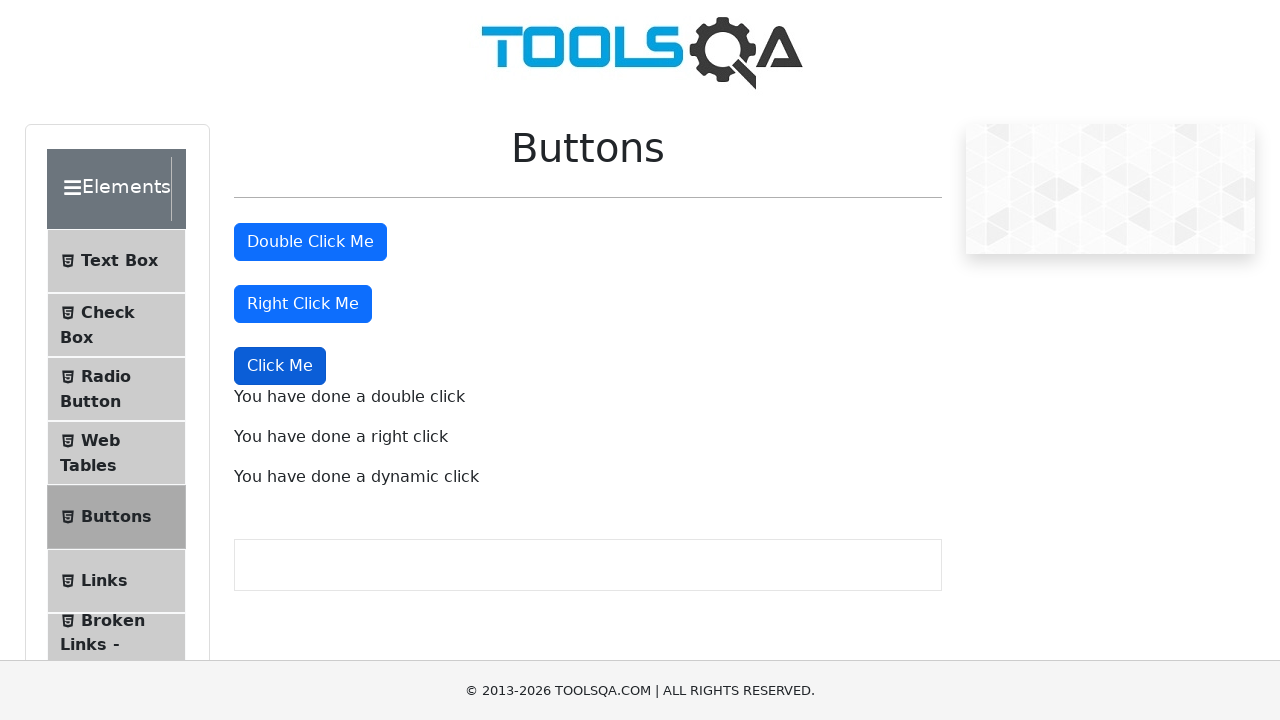

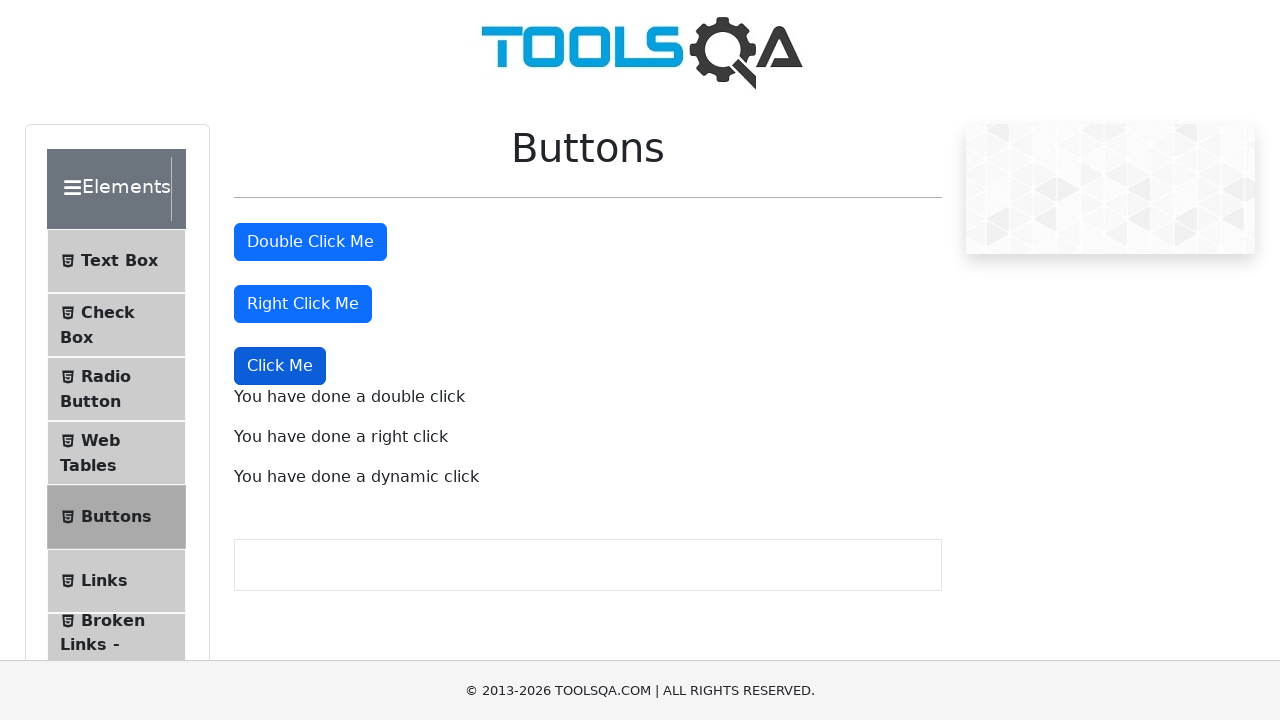